Verifies the DemoQA home page loads correctly by checking for the Selenium Online Training image alt text

Starting URL: https://demoqa.com/

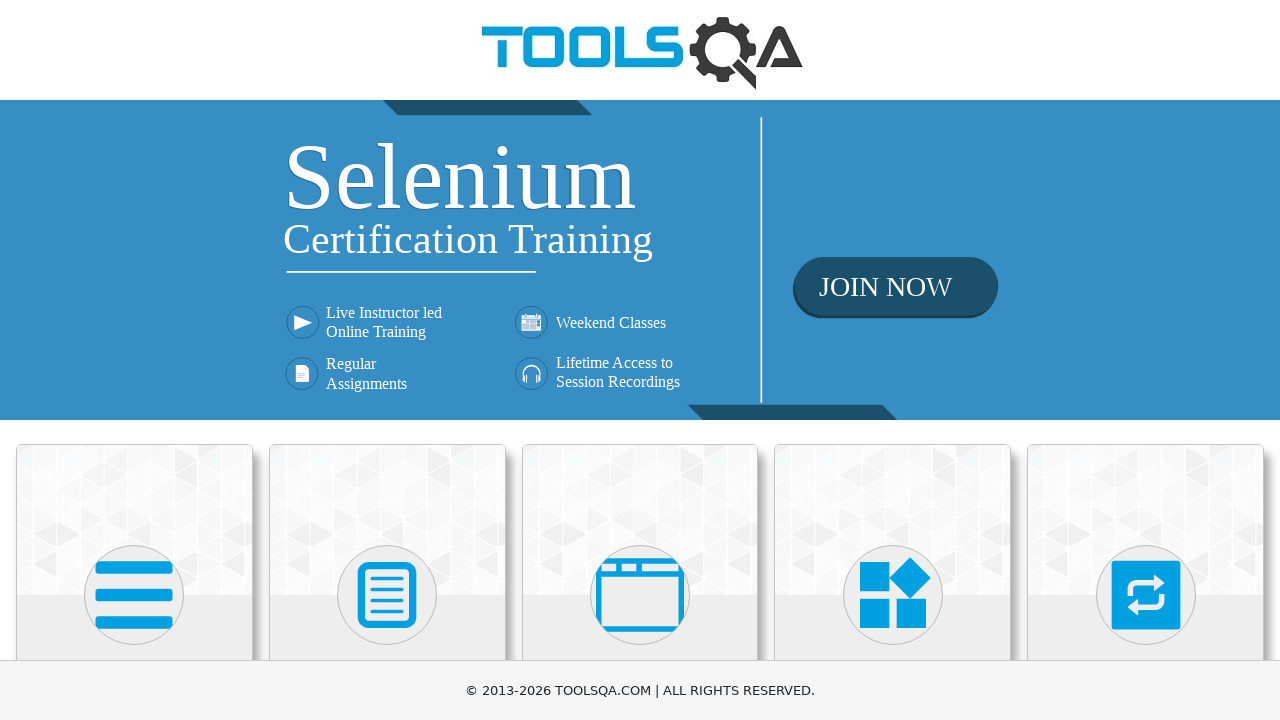

Navigated to DemoQA home page
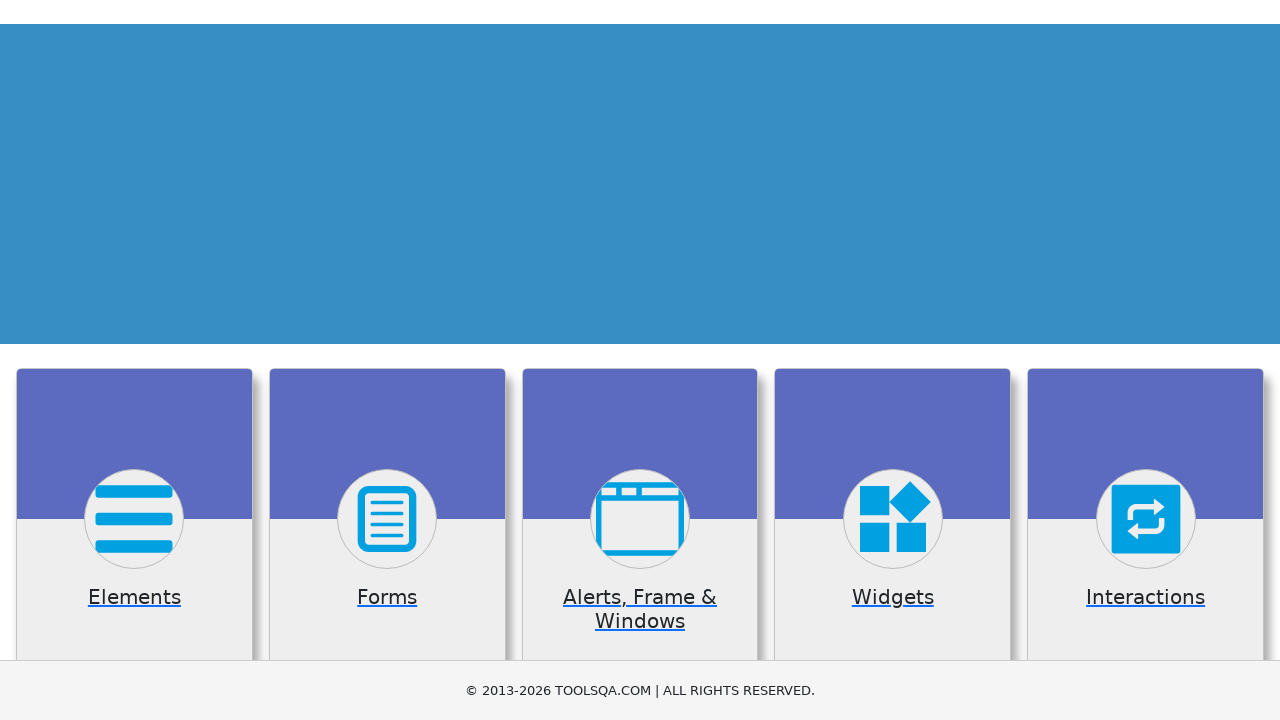

Selenium Online Training image appeared on the page
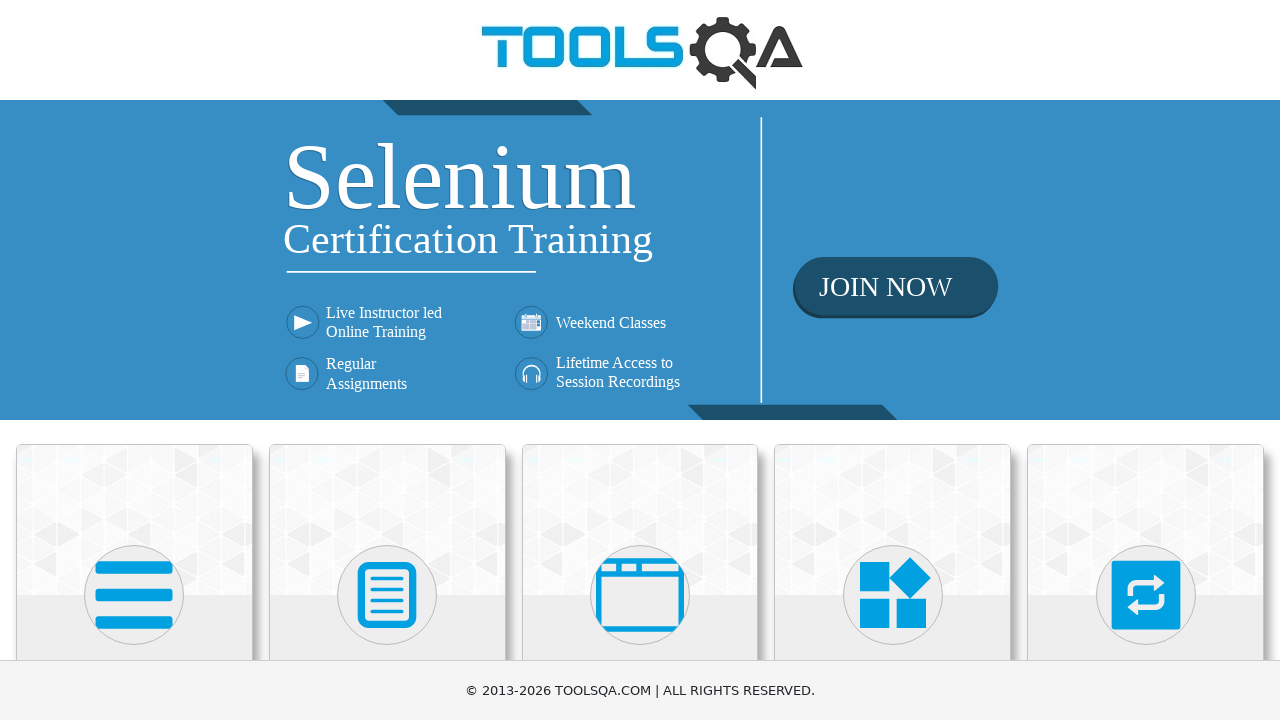

Verified that Selenium Online Training image is visible
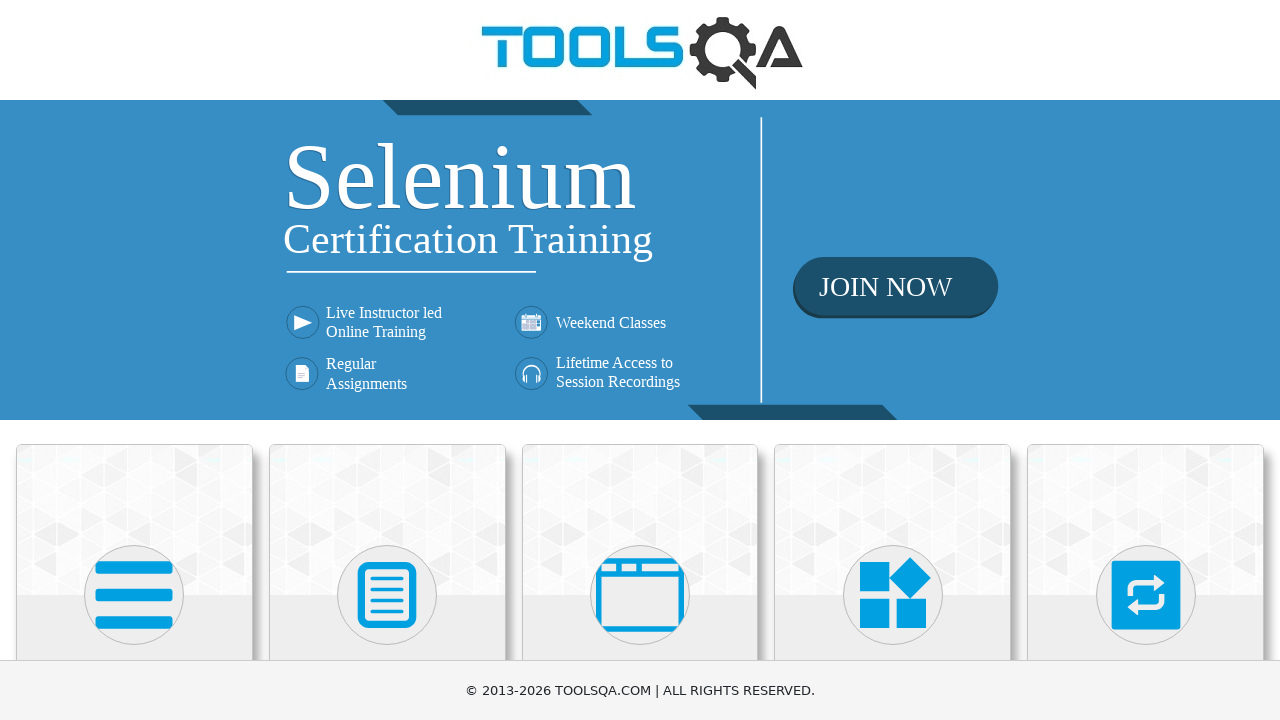

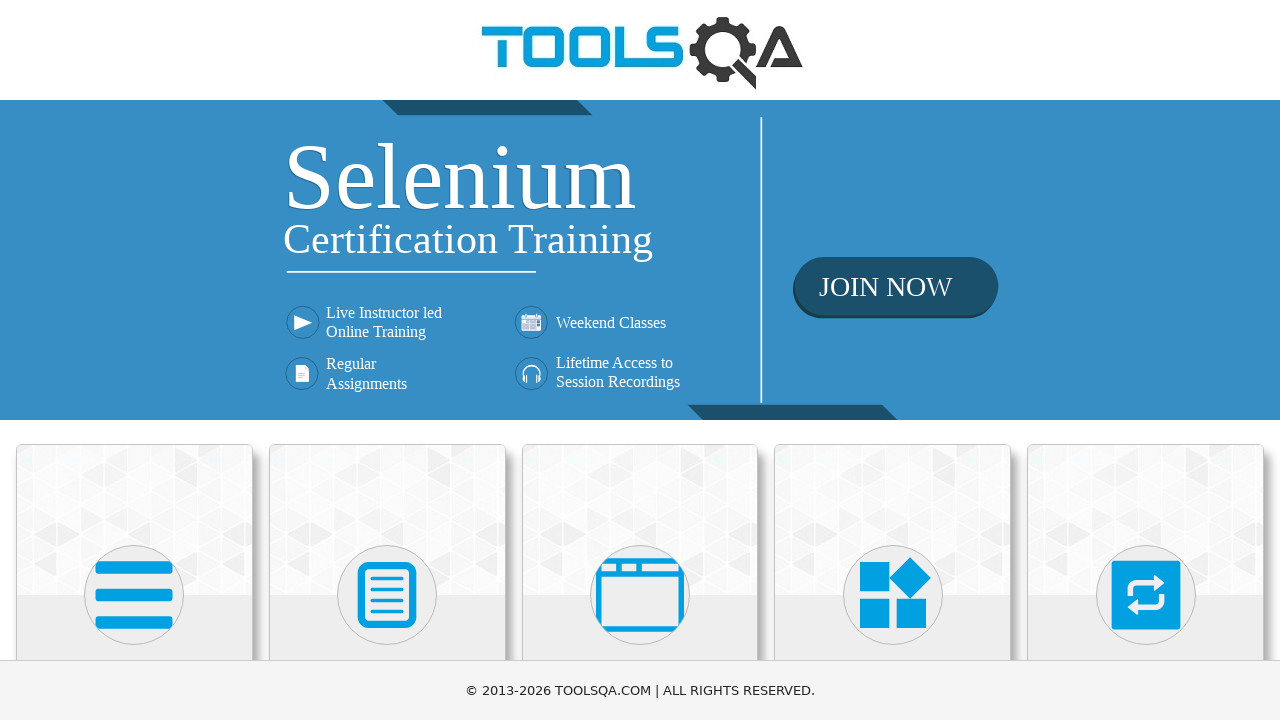